Tests that other controls are hidden when editing a todo item

Starting URL: https://demo.playwright.dev/todomvc

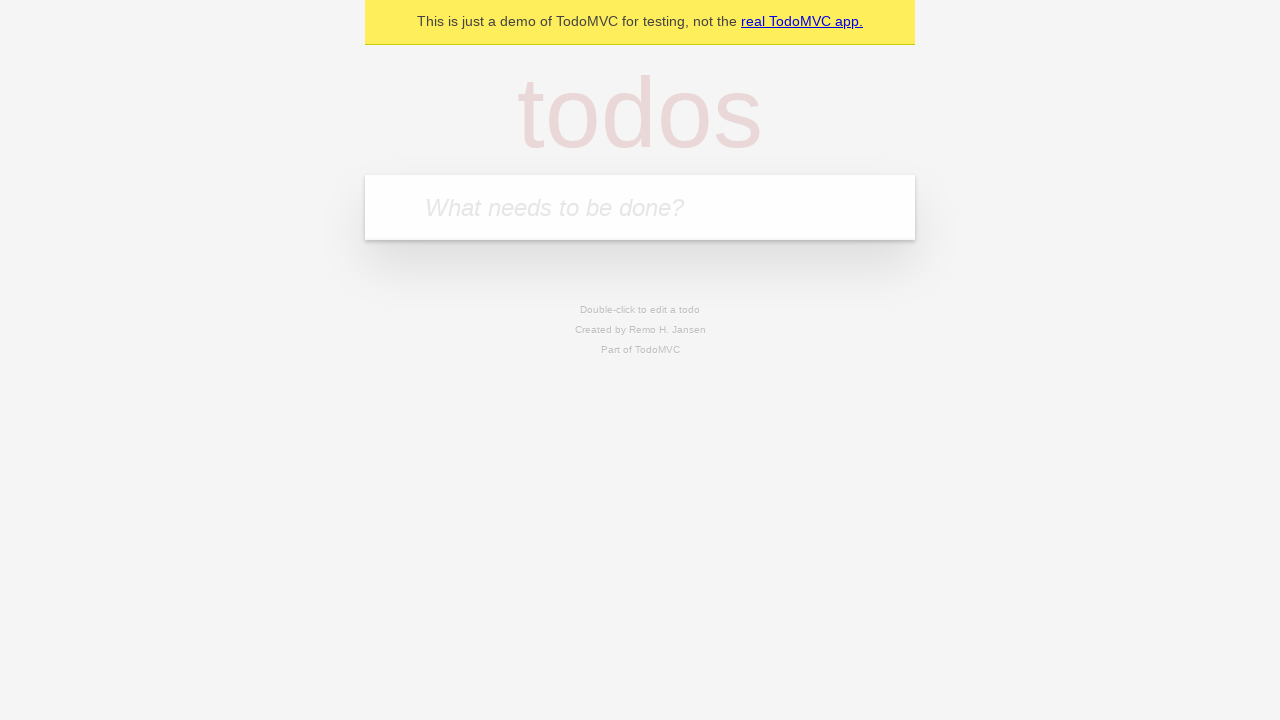

Located the 'What needs to be done?' input field
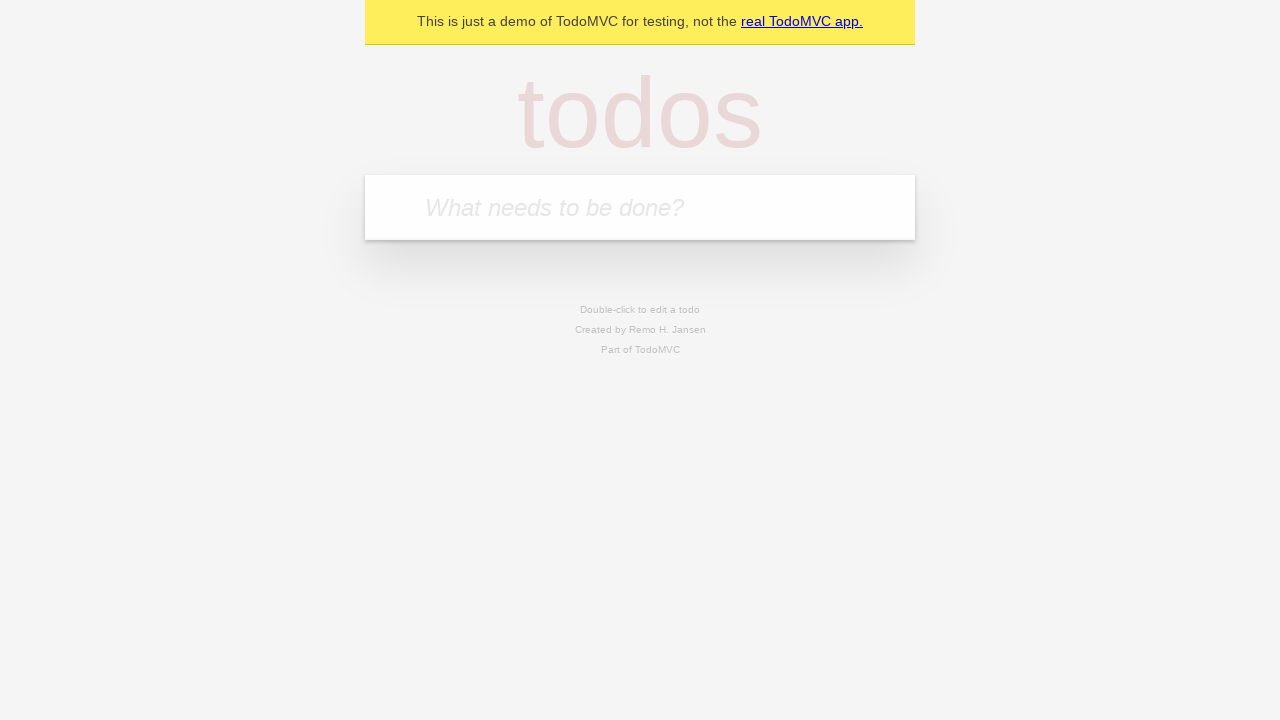

Filled todo input with 'buy some cheese' on internal:attr=[placeholder="What needs to be done?"i]
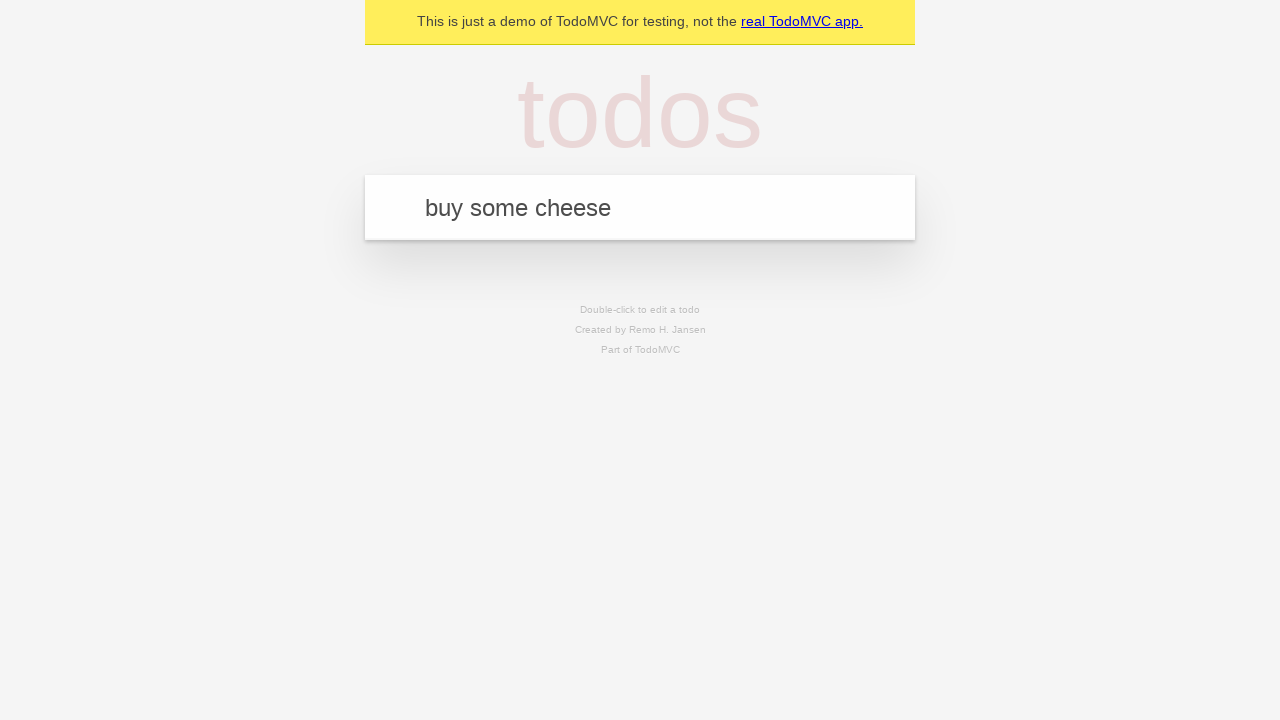

Pressed Enter to create todo 'buy some cheese' on internal:attr=[placeholder="What needs to be done?"i]
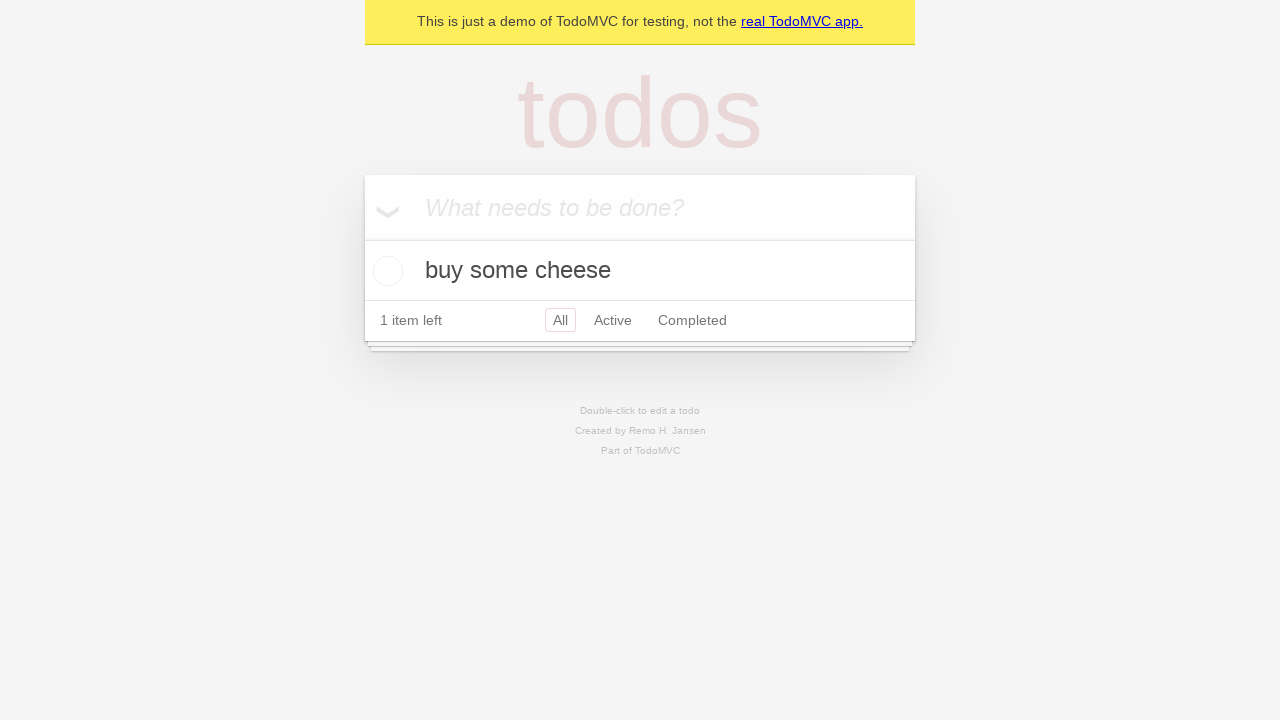

Filled todo input with 'feed the cat' on internal:attr=[placeholder="What needs to be done?"i]
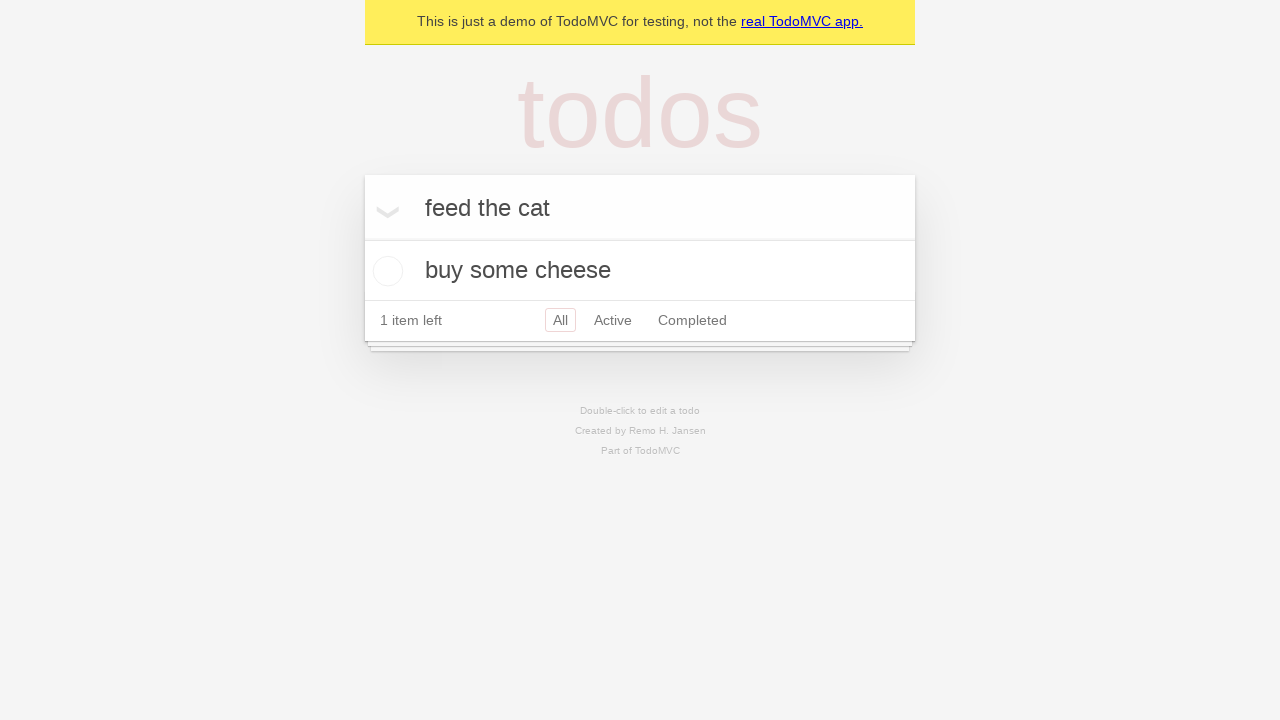

Pressed Enter to create todo 'feed the cat' on internal:attr=[placeholder="What needs to be done?"i]
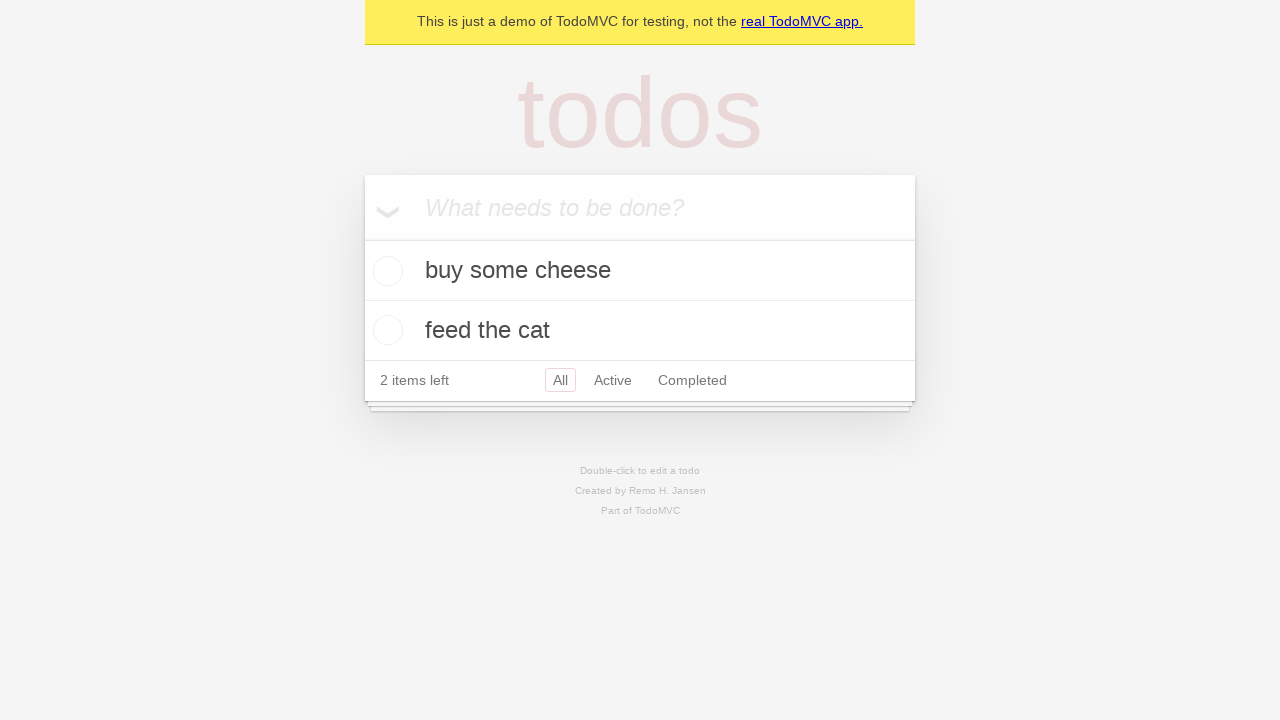

Filled todo input with 'book a doctors appointment' on internal:attr=[placeholder="What needs to be done?"i]
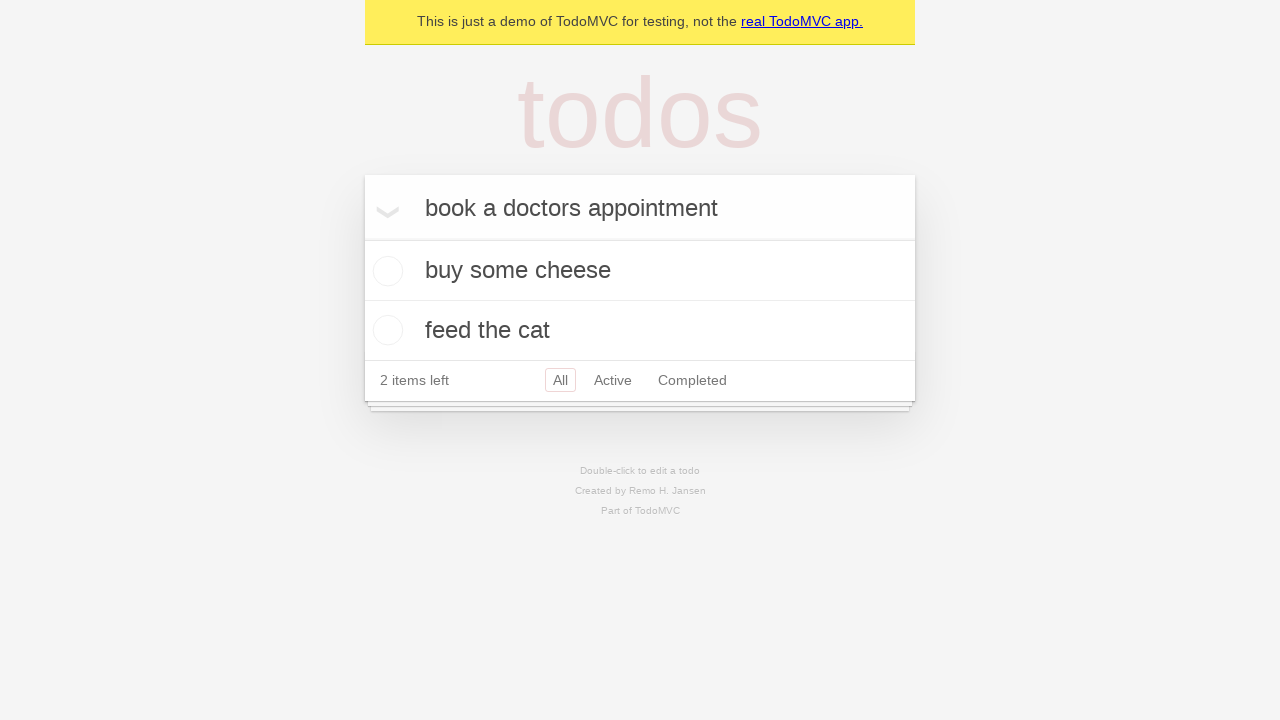

Pressed Enter to create todo 'book a doctors appointment' on internal:attr=[placeholder="What needs to be done?"i]
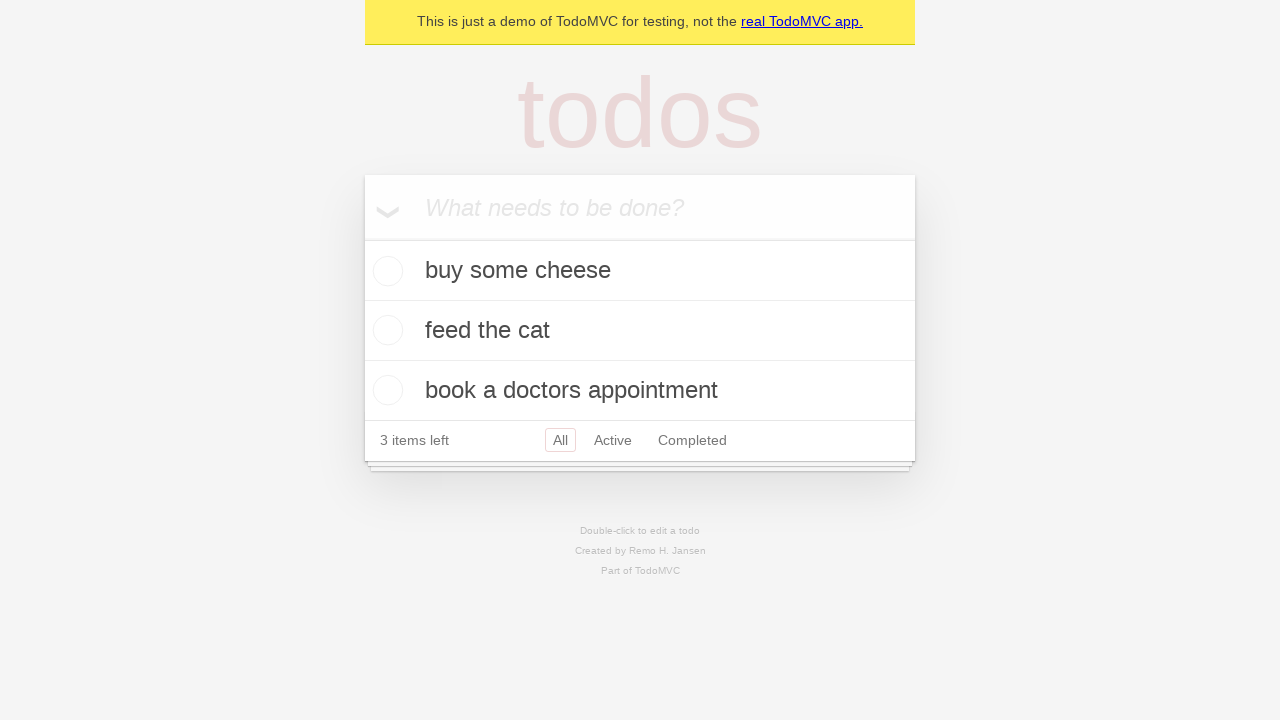

Waited for todo items to load
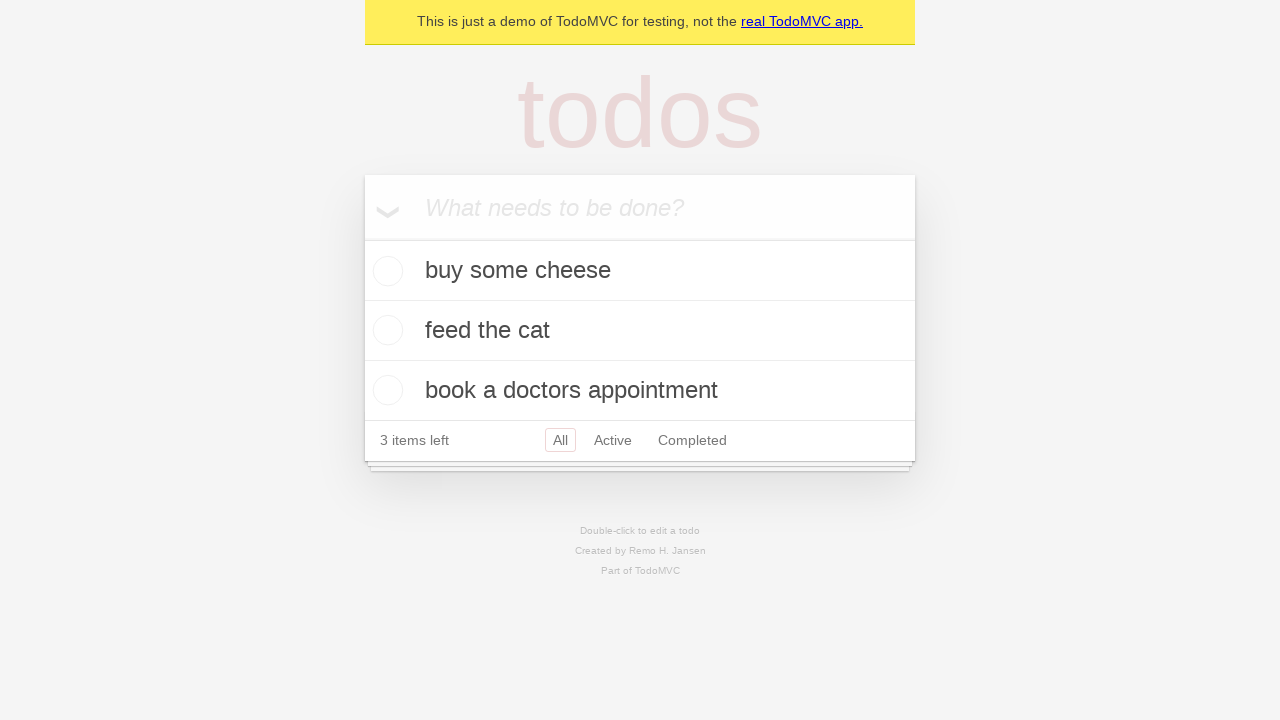

Located the second todo item
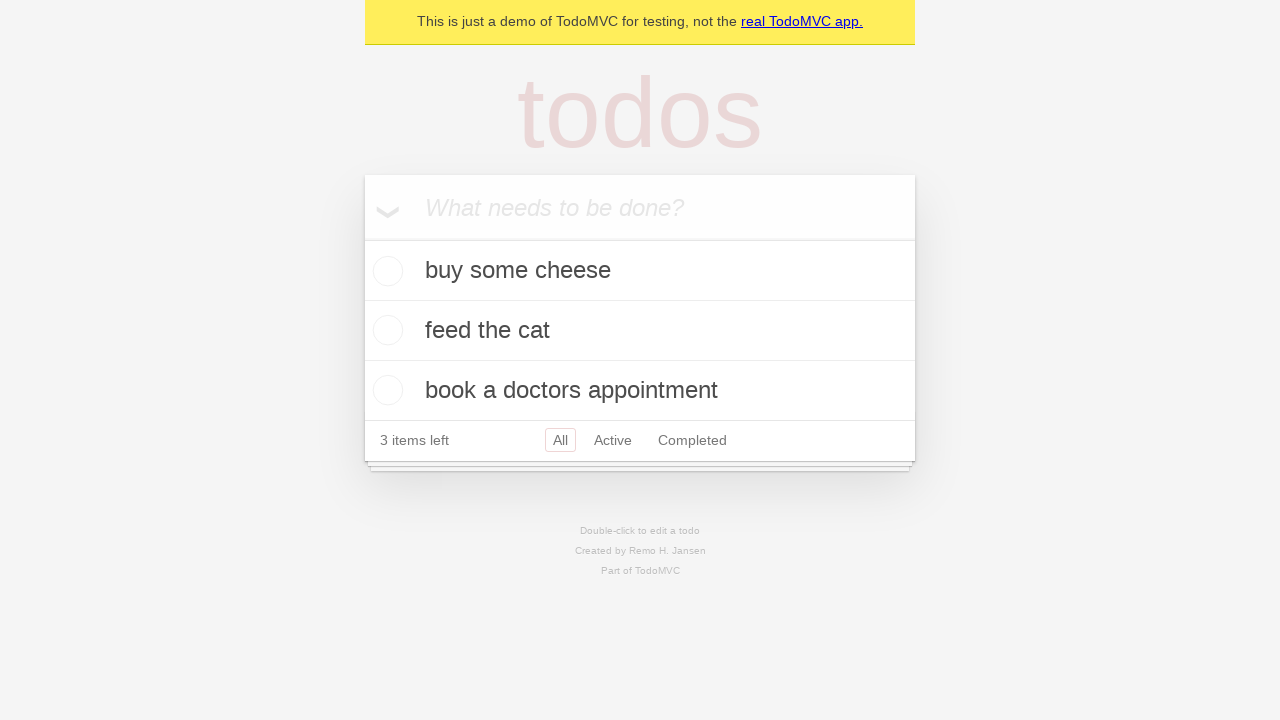

Double-clicked the todo item to enter edit mode at (640, 331) on internal:testid=[data-testid="todo-item"s] >> nth=1
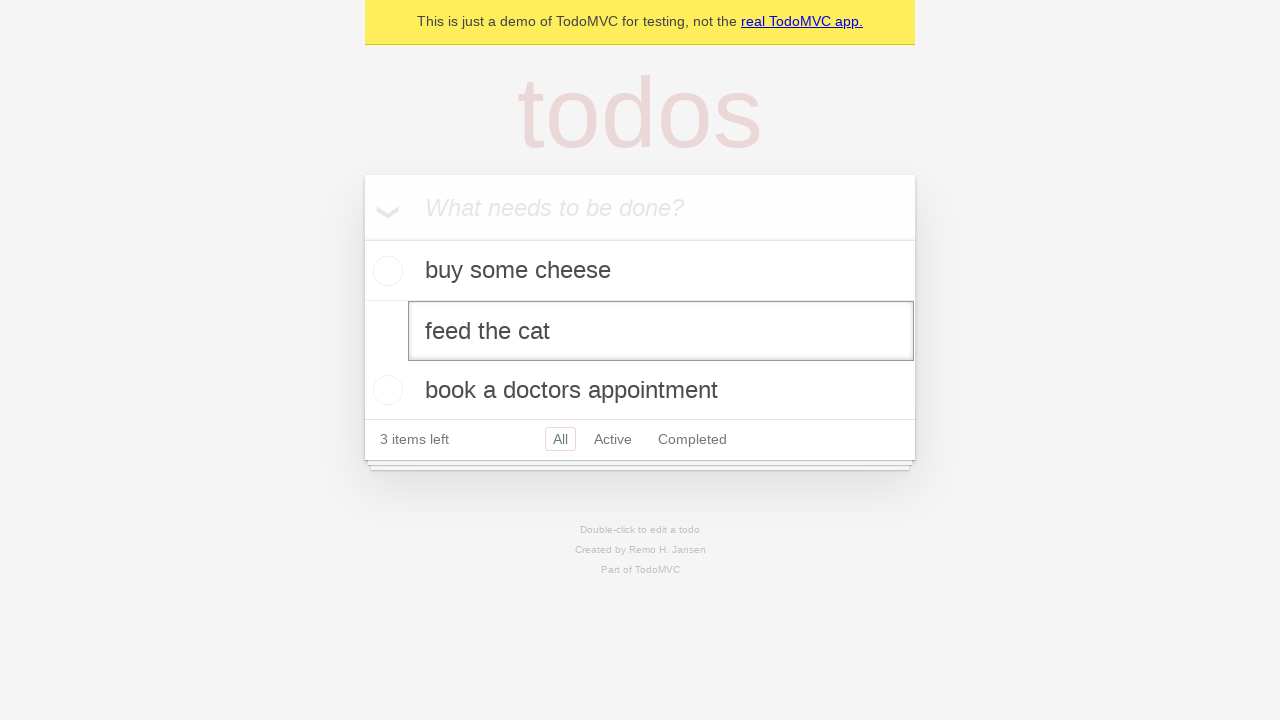

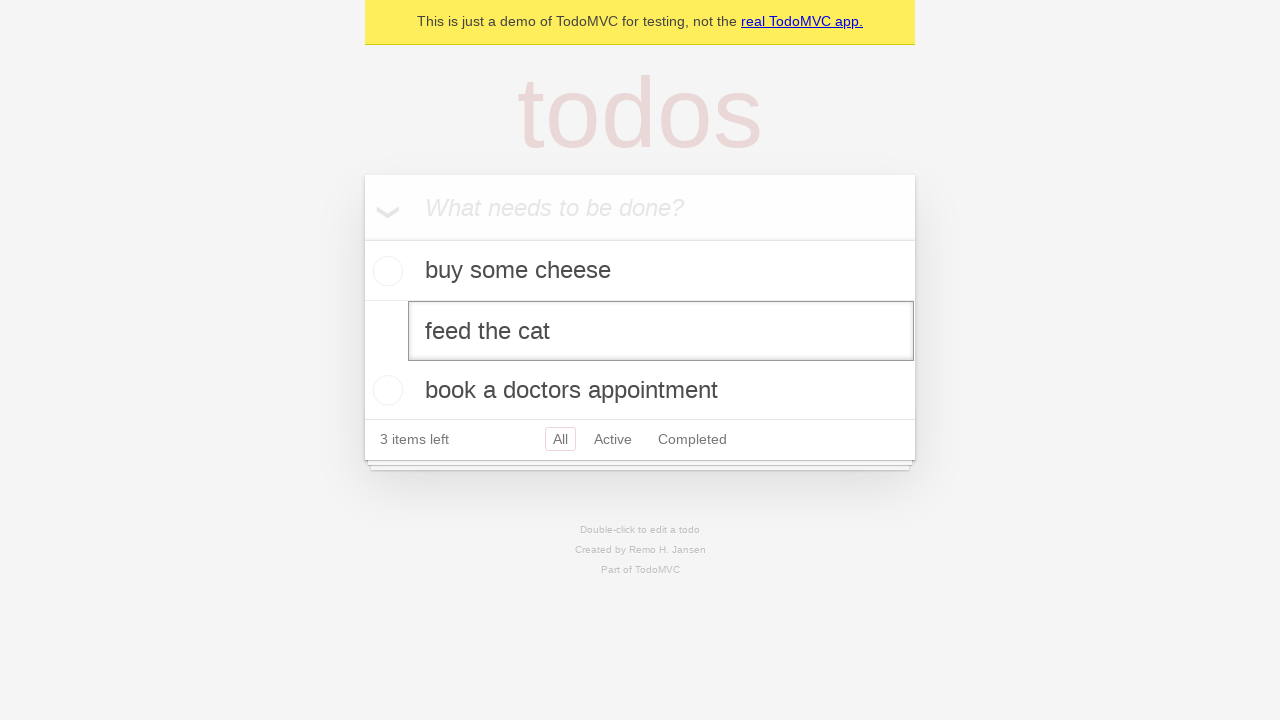